Tests the FAQ section by clicking on each question accordion item and verifying that the correct answer text is displayed. This is a parameterized test covering 8 FAQ items about scooter rental pricing, ordering, and service details.

Starting URL: https://qa-scooter.praktikum-services.ru/

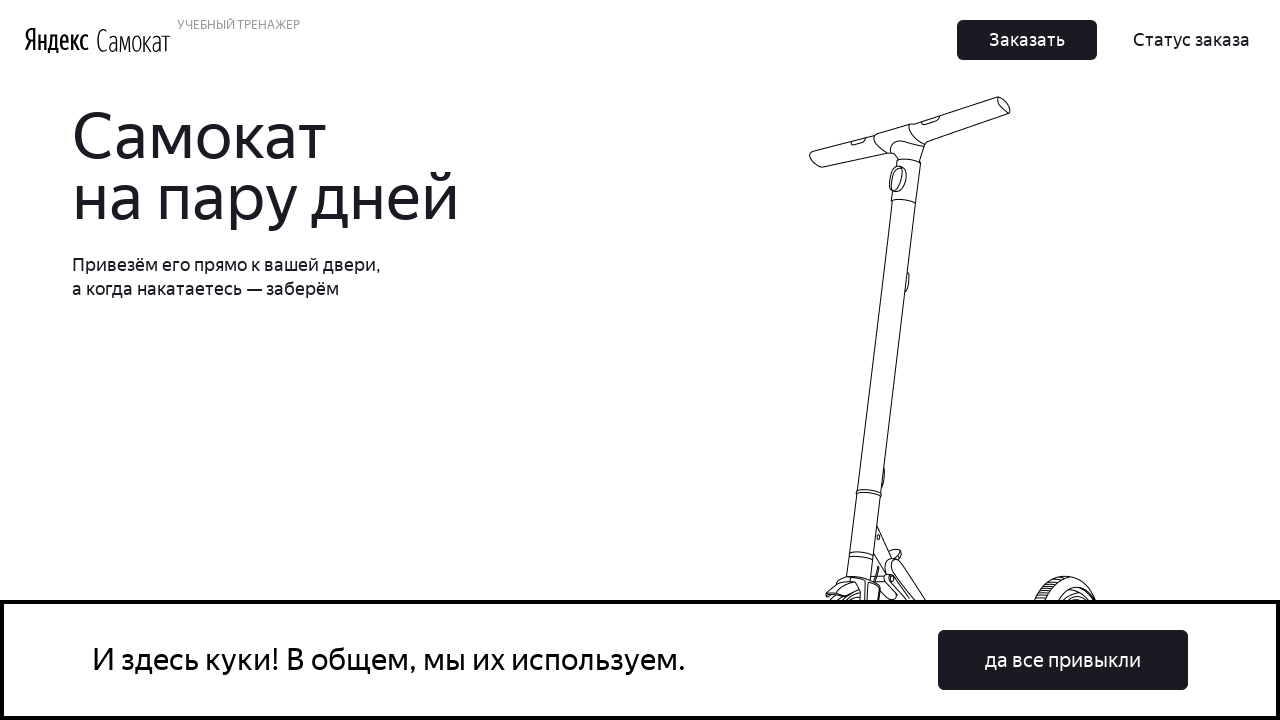

Scrolled to FAQ accordion section
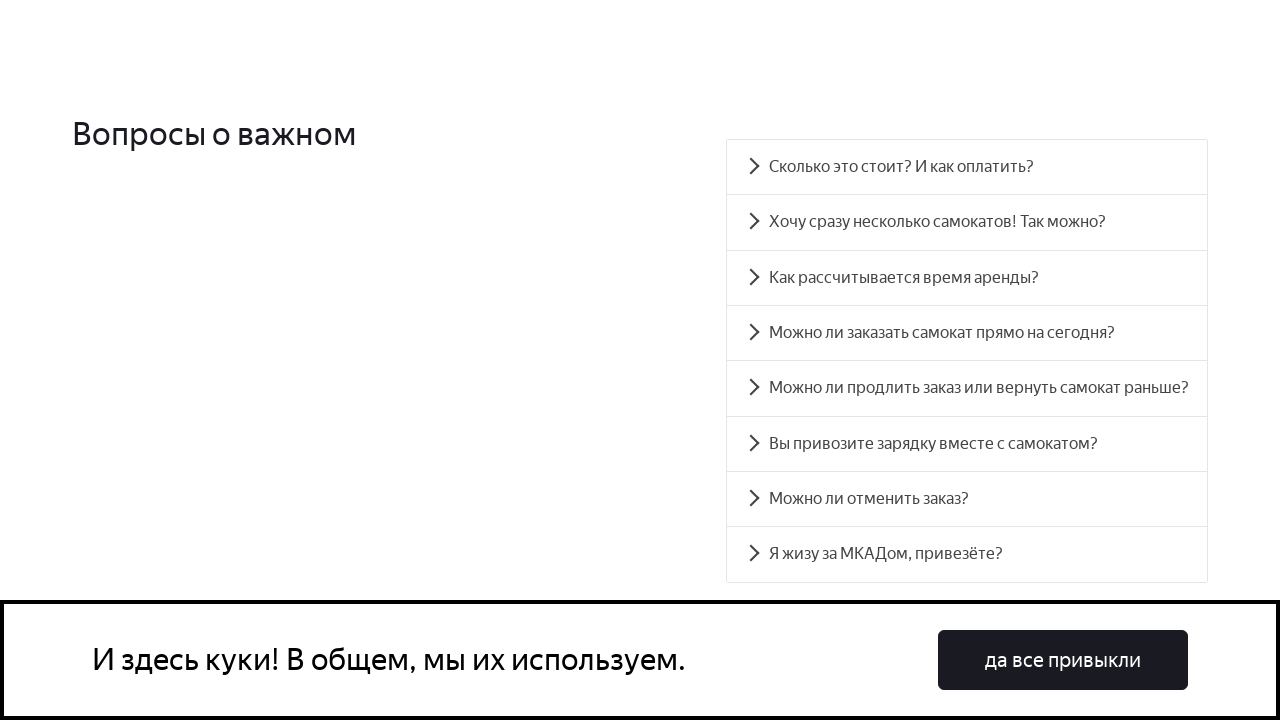

Clicked on FAQ question 1 at (967, 167) on .accordion__item:nth-child(1) .accordion__heading
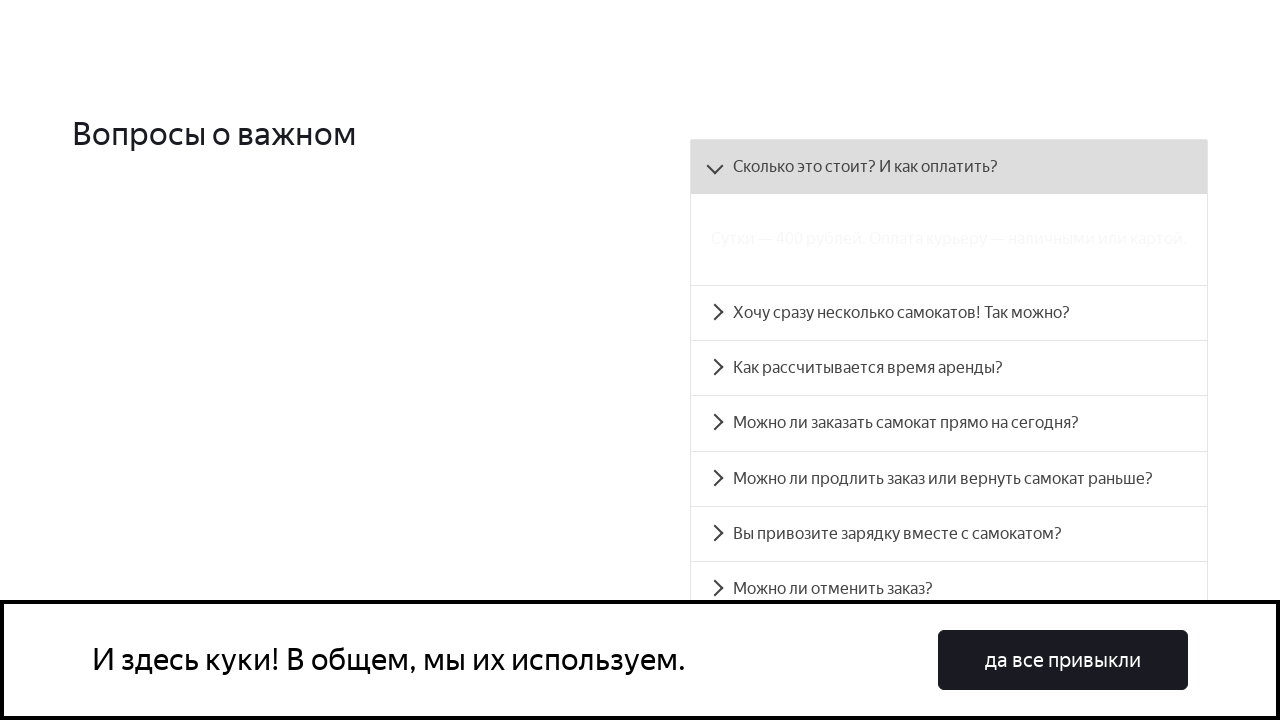

Answer panel for question 1 became visible
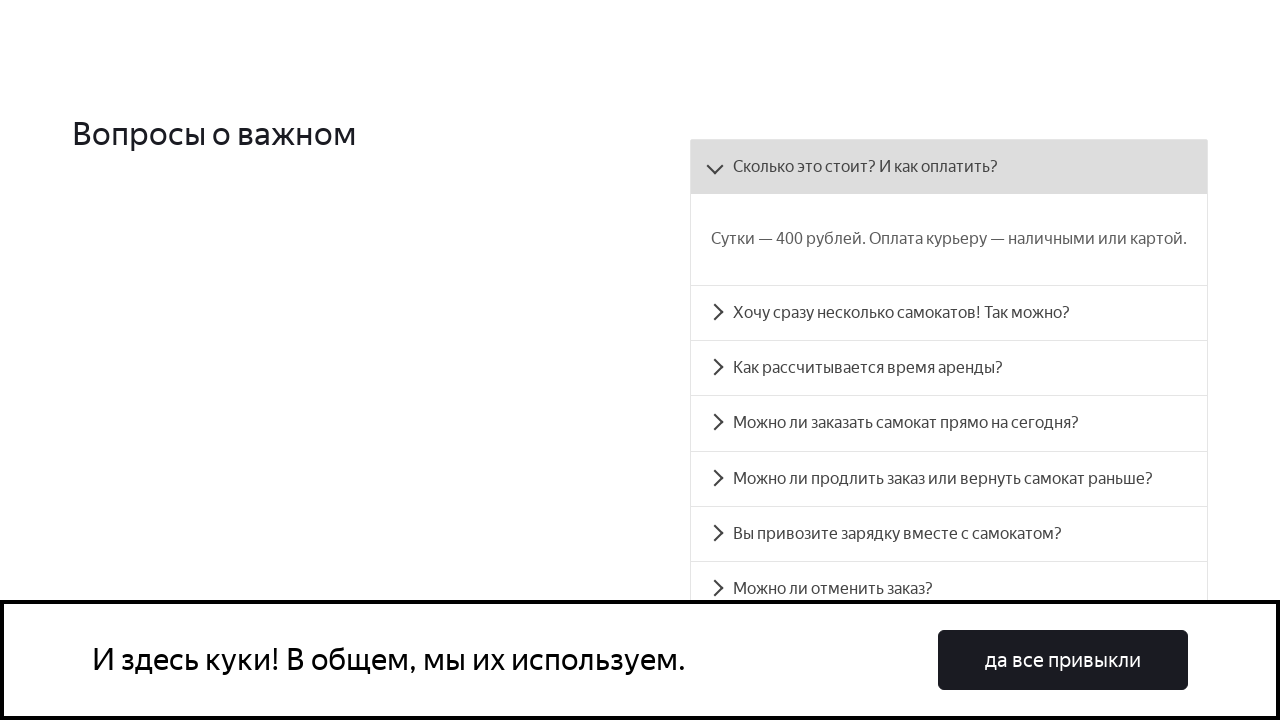

Verified answer text for FAQ question 1 matches expected content
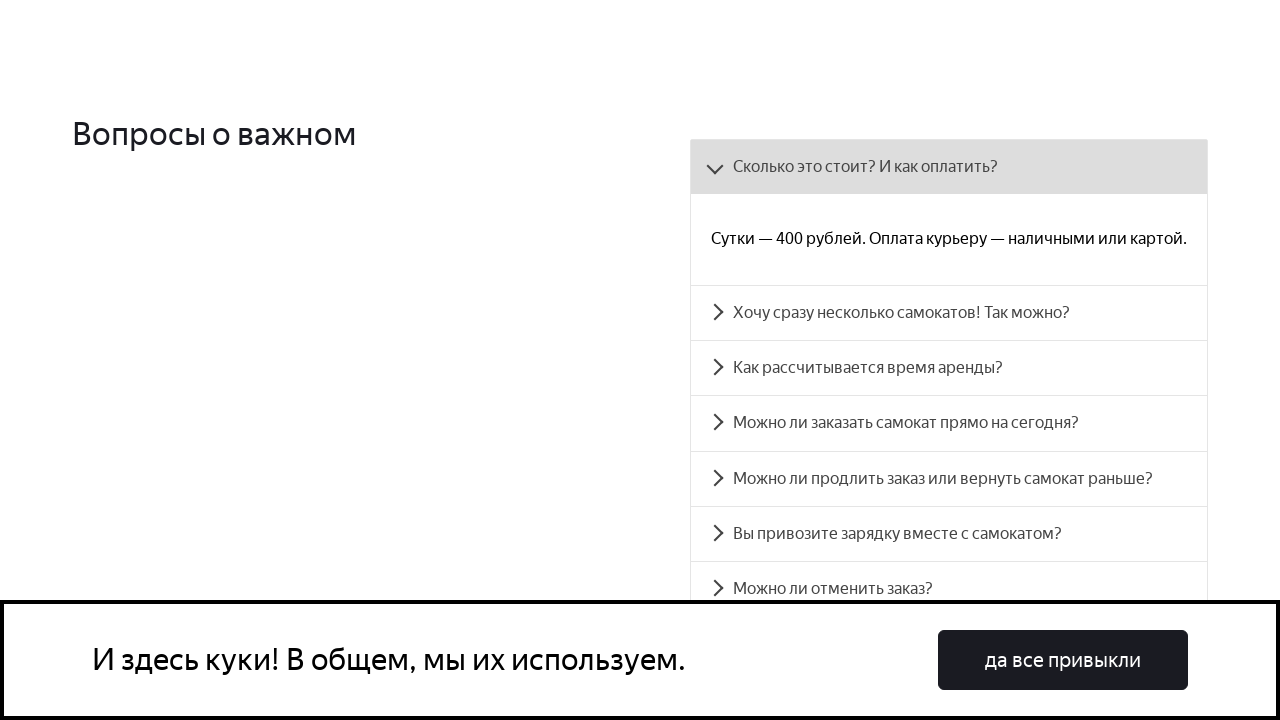

Clicked on FAQ question 2 at (949, 313) on .accordion__item:nth-child(2) .accordion__heading
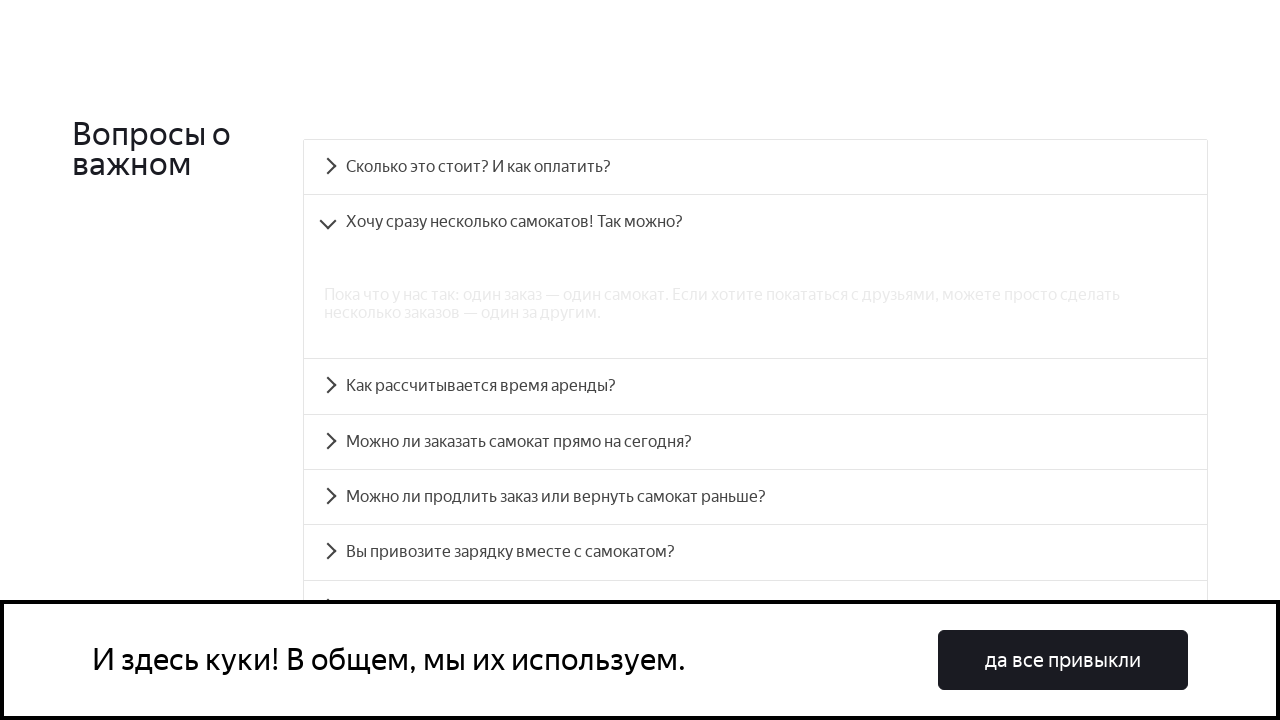

Answer panel for question 2 became visible
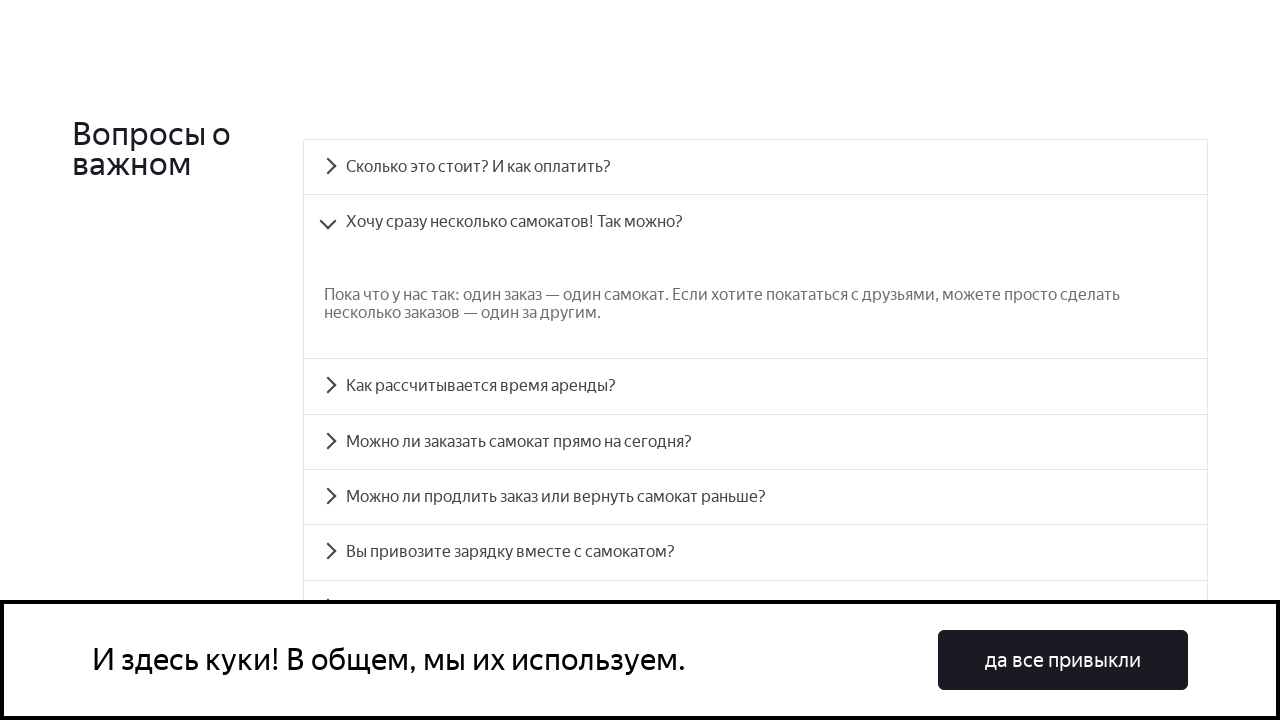

Verified answer text for FAQ question 2 matches expected content
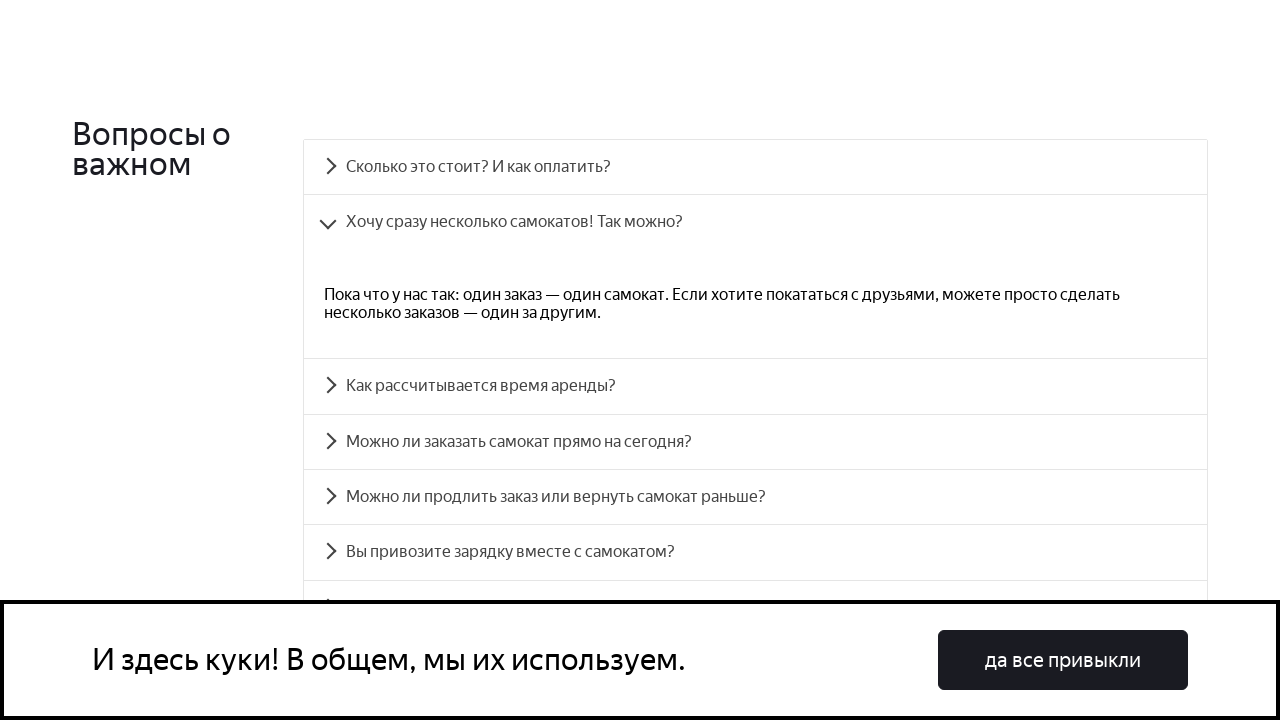

Clicked on FAQ question 3 at (755, 386) on .accordion__item:nth-child(3) .accordion__heading
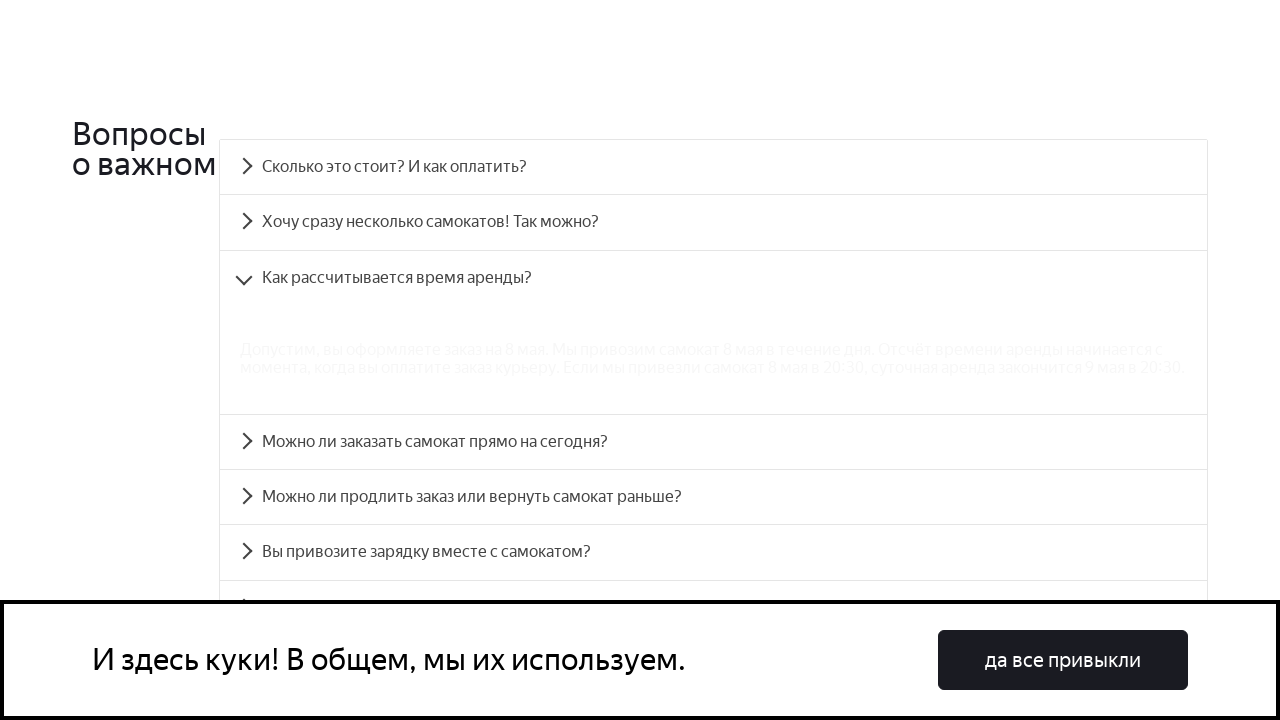

Answer panel for question 3 became visible
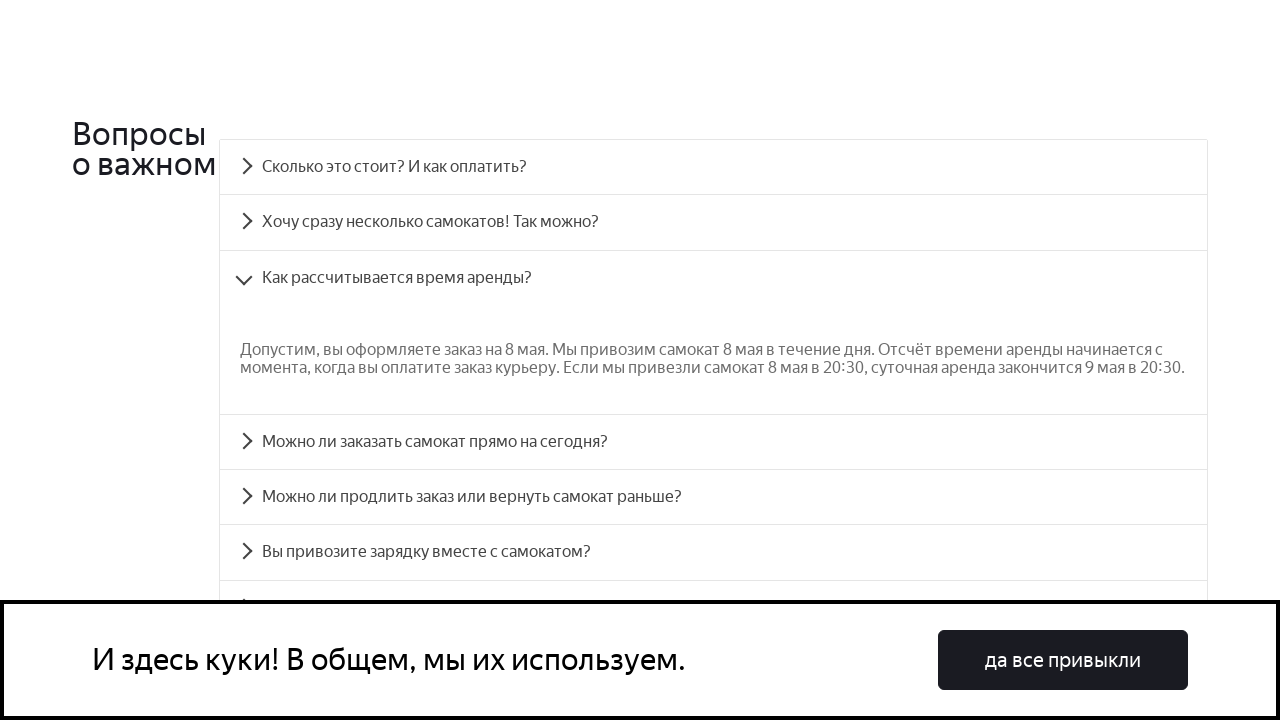

Verified answer text for FAQ question 3 matches expected content
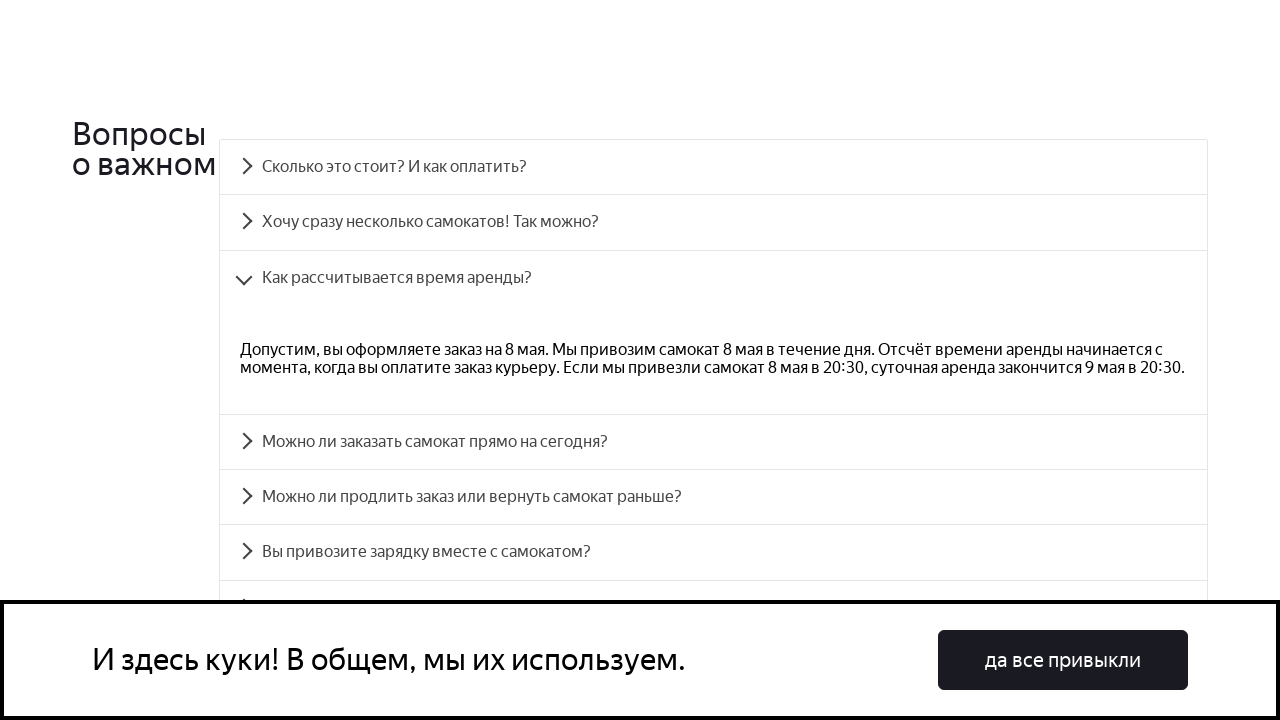

Clicked on FAQ question 4 at (714, 442) on .accordion__item:nth-child(4) .accordion__heading
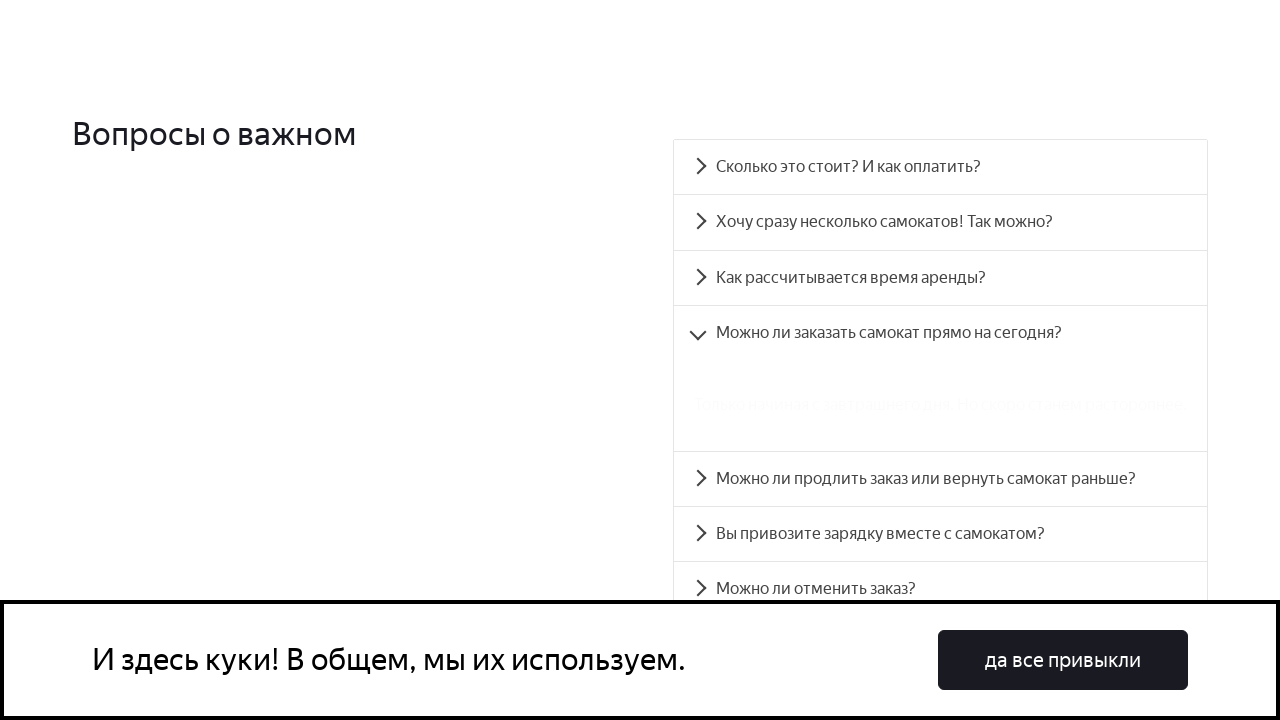

Answer panel for question 4 became visible
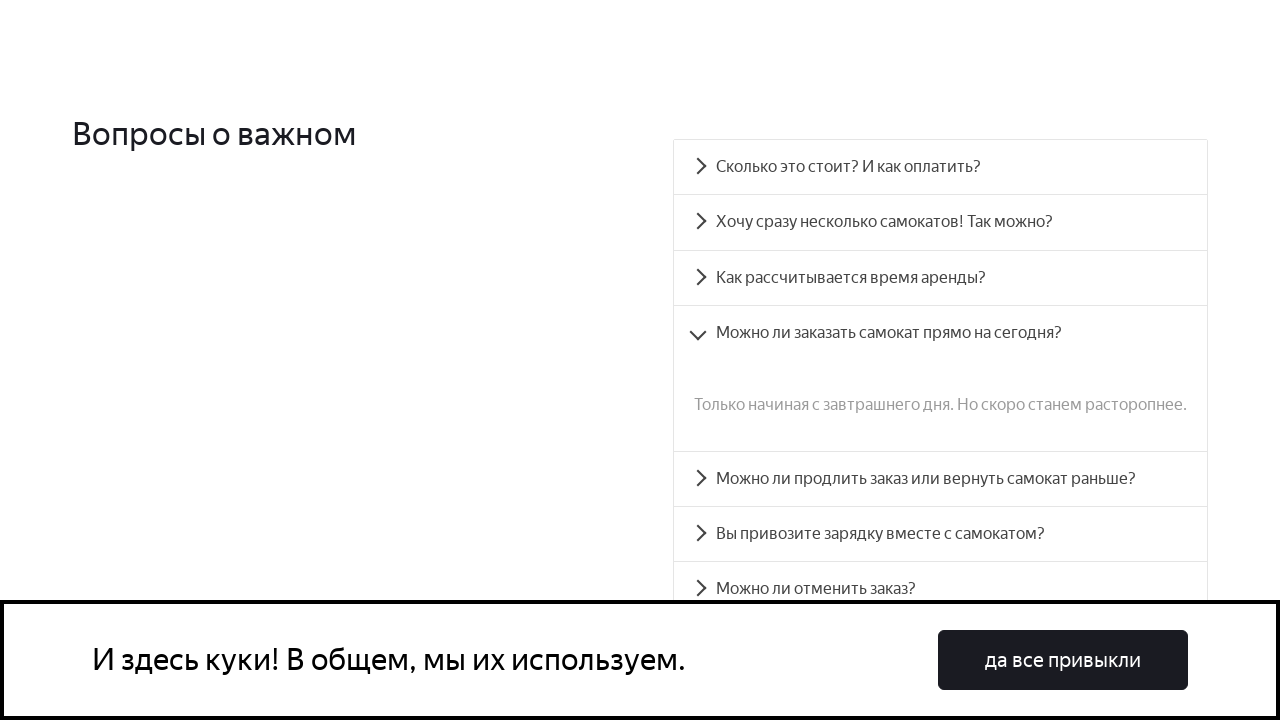

Verified answer text for FAQ question 4 matches expected content
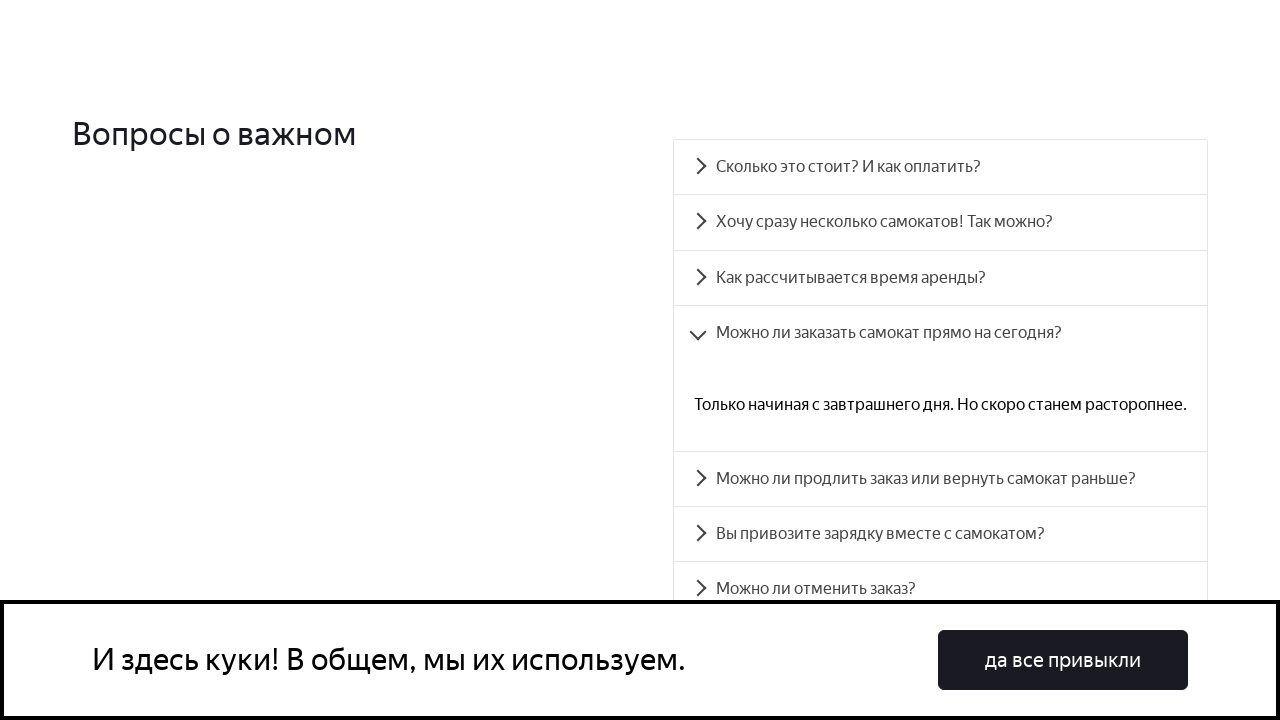

Clicked on FAQ question 5 at (940, 479) on .accordion__item:nth-child(5) .accordion__heading
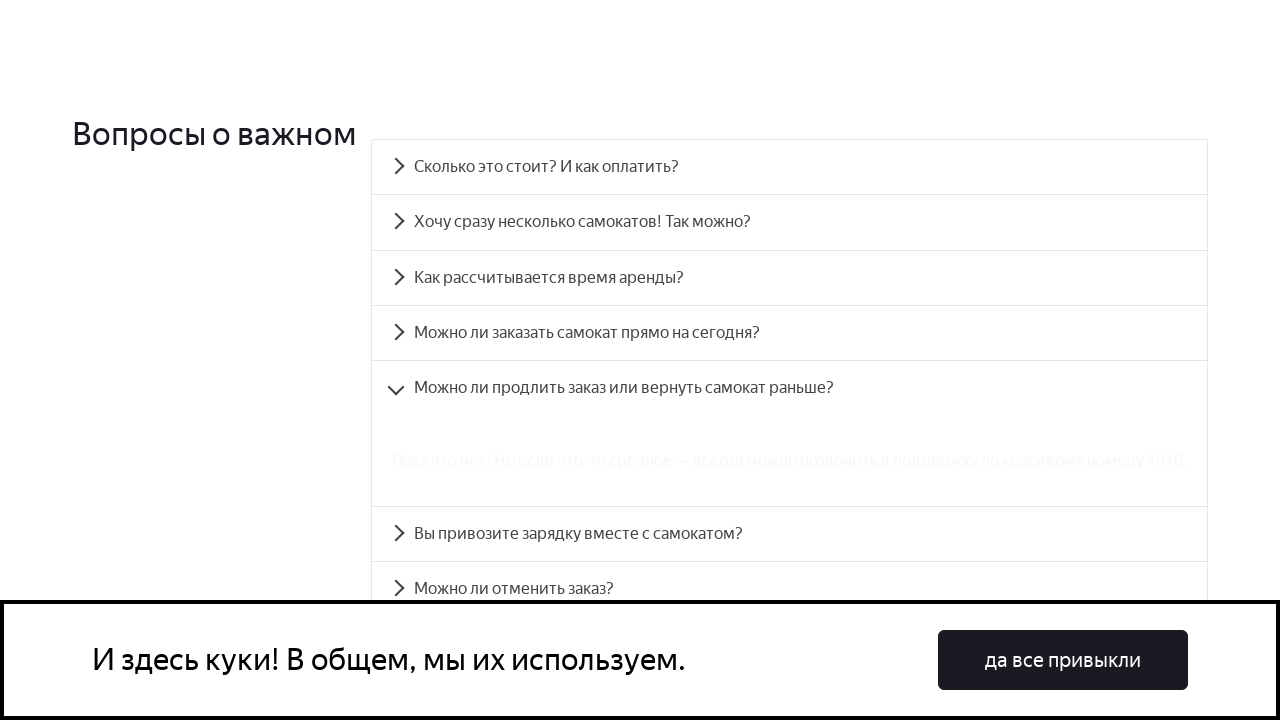

Answer panel for question 5 became visible
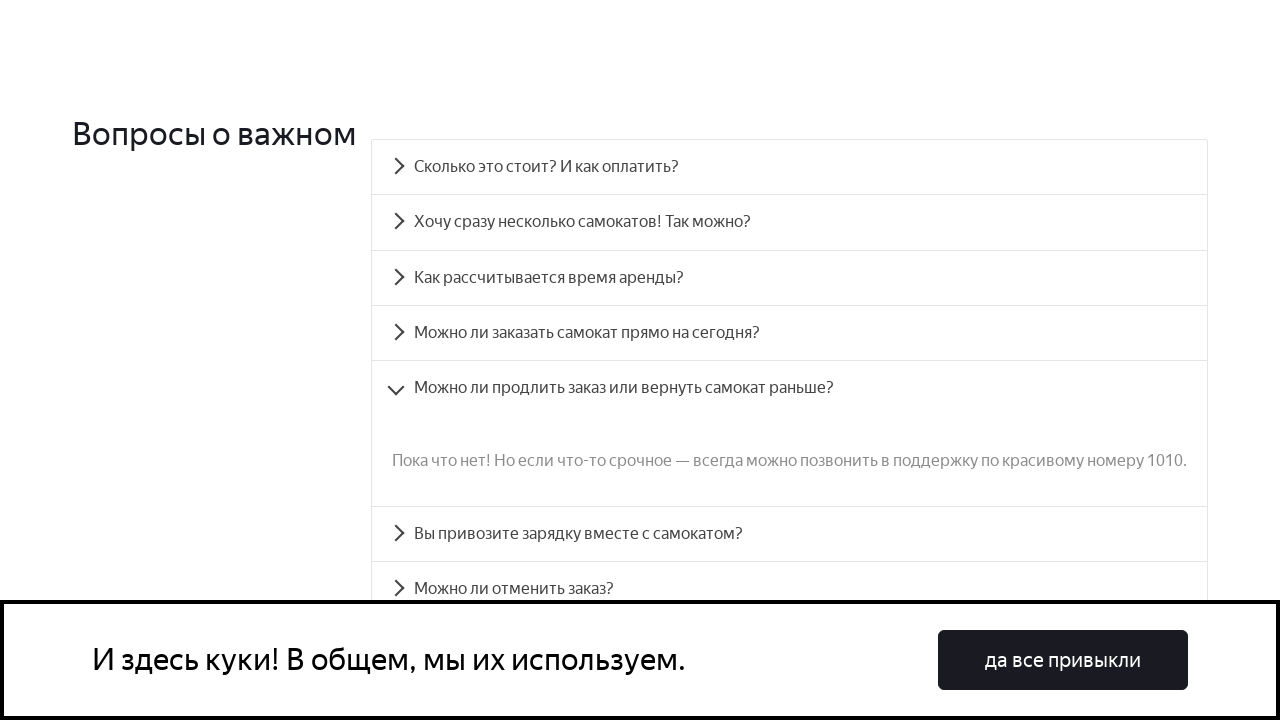

Verified answer text for FAQ question 5 matches expected content
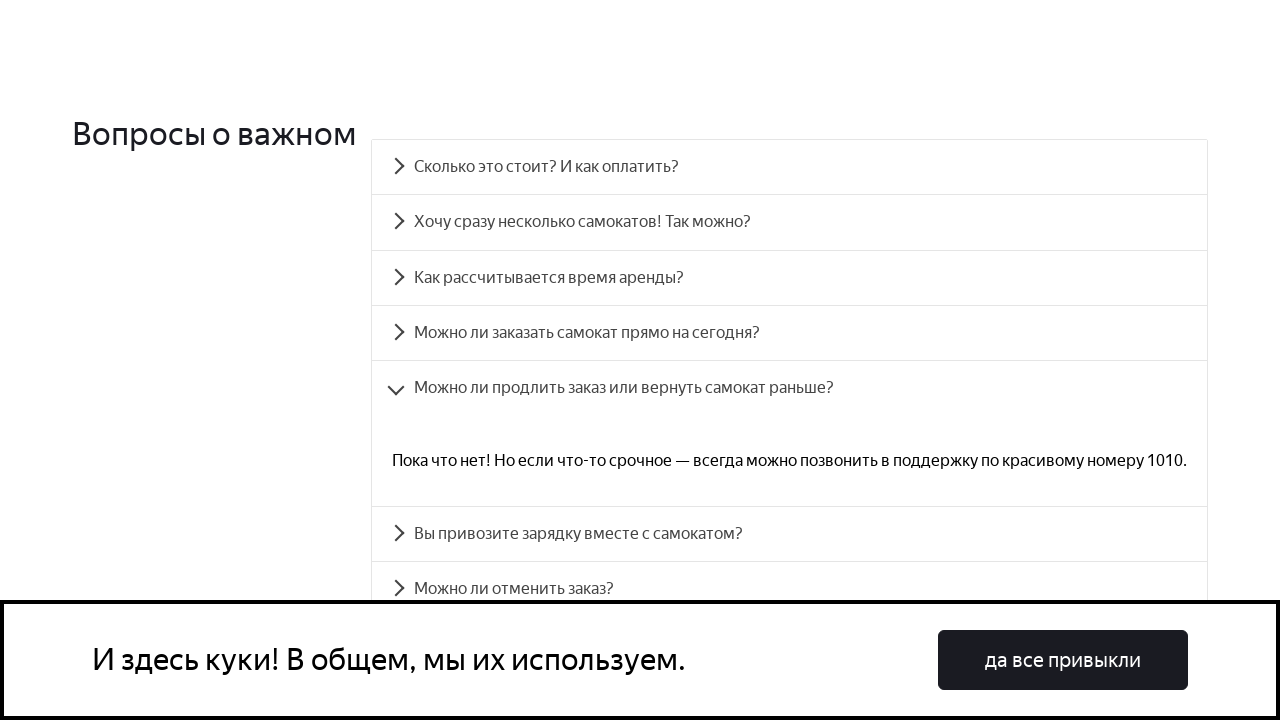

Clicked on FAQ question 6 at (790, 534) on .accordion__item:nth-child(6) .accordion__heading
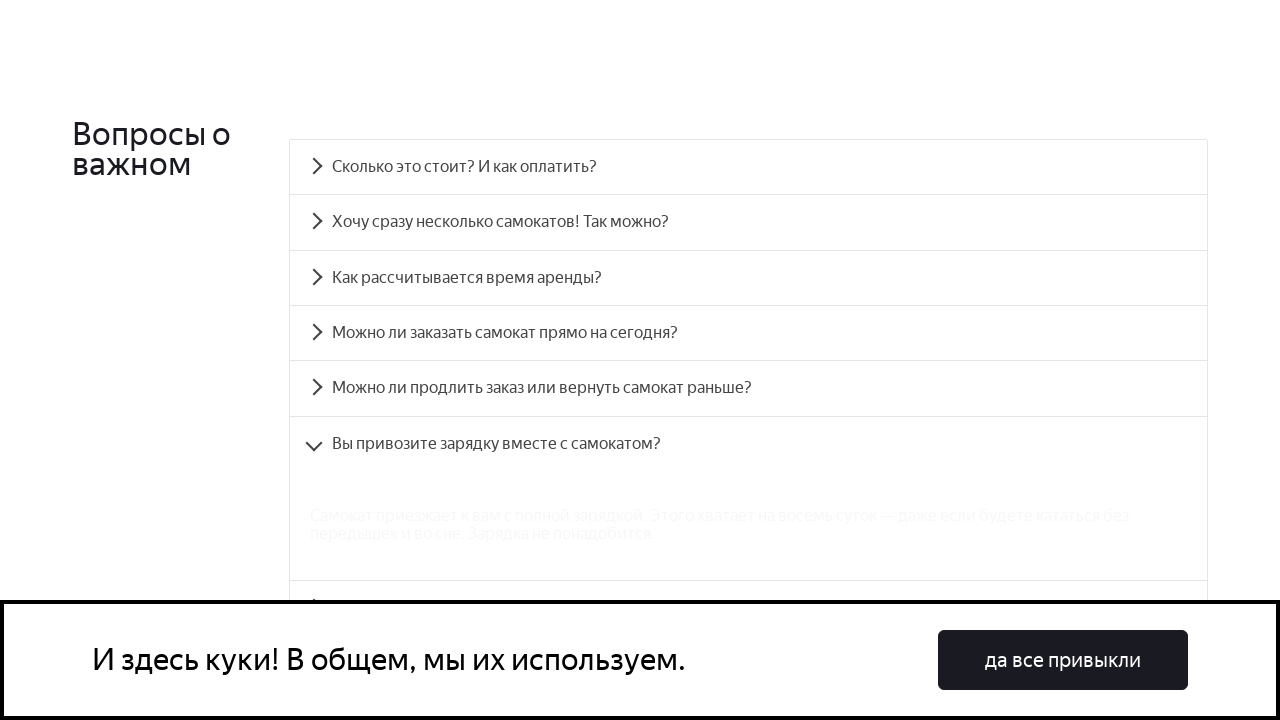

Answer panel for question 6 became visible
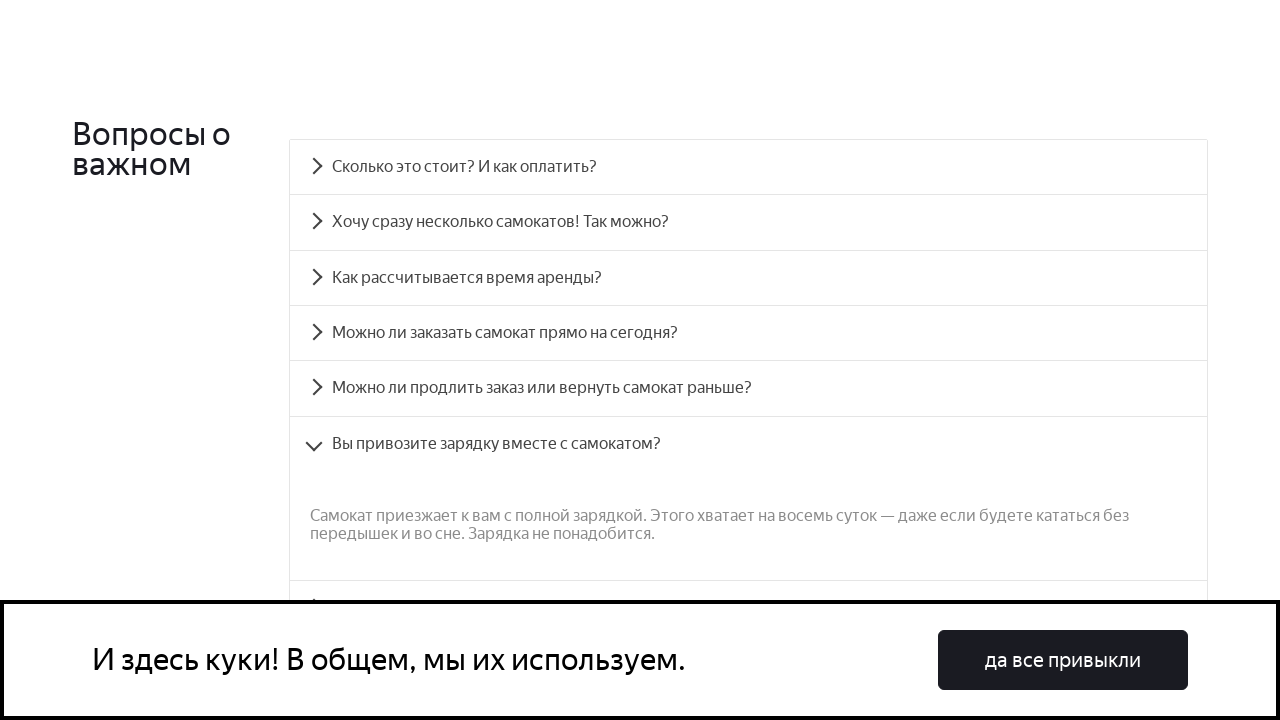

Verified answer text for FAQ question 6 matches expected content
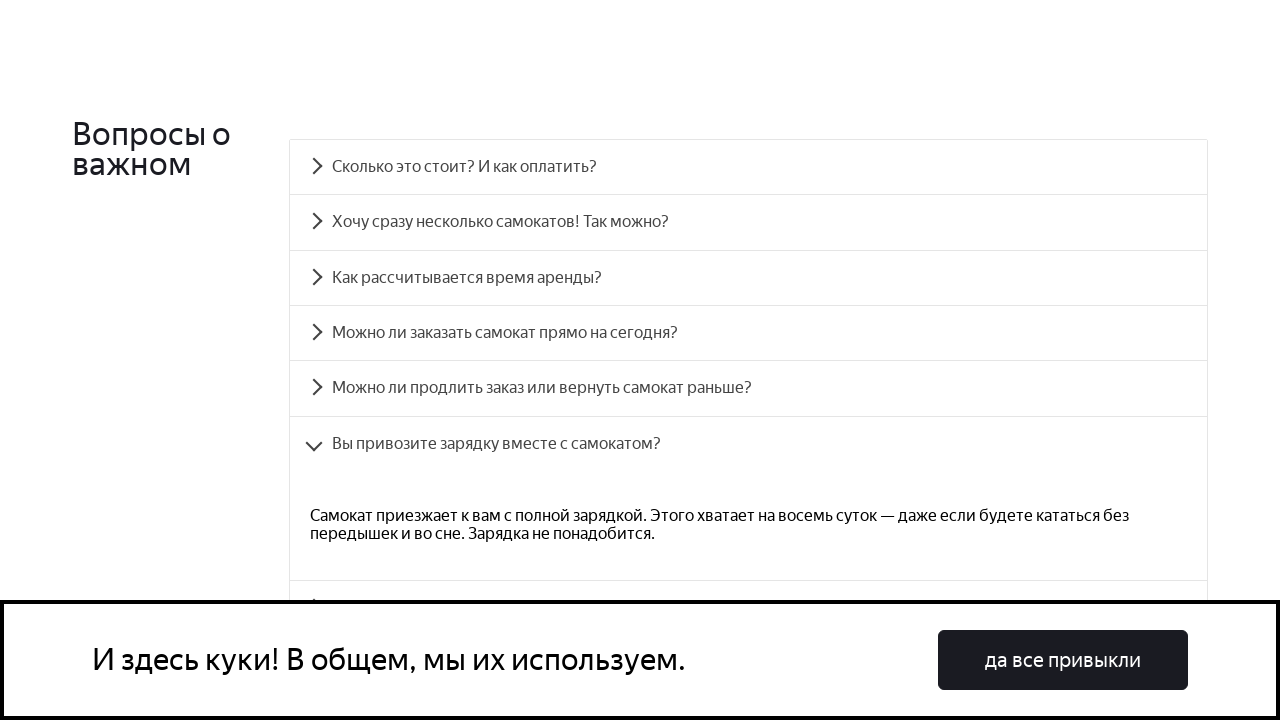

Clicked on FAQ question 7 at (748, 436) on .accordion__item:nth-child(7) .accordion__heading
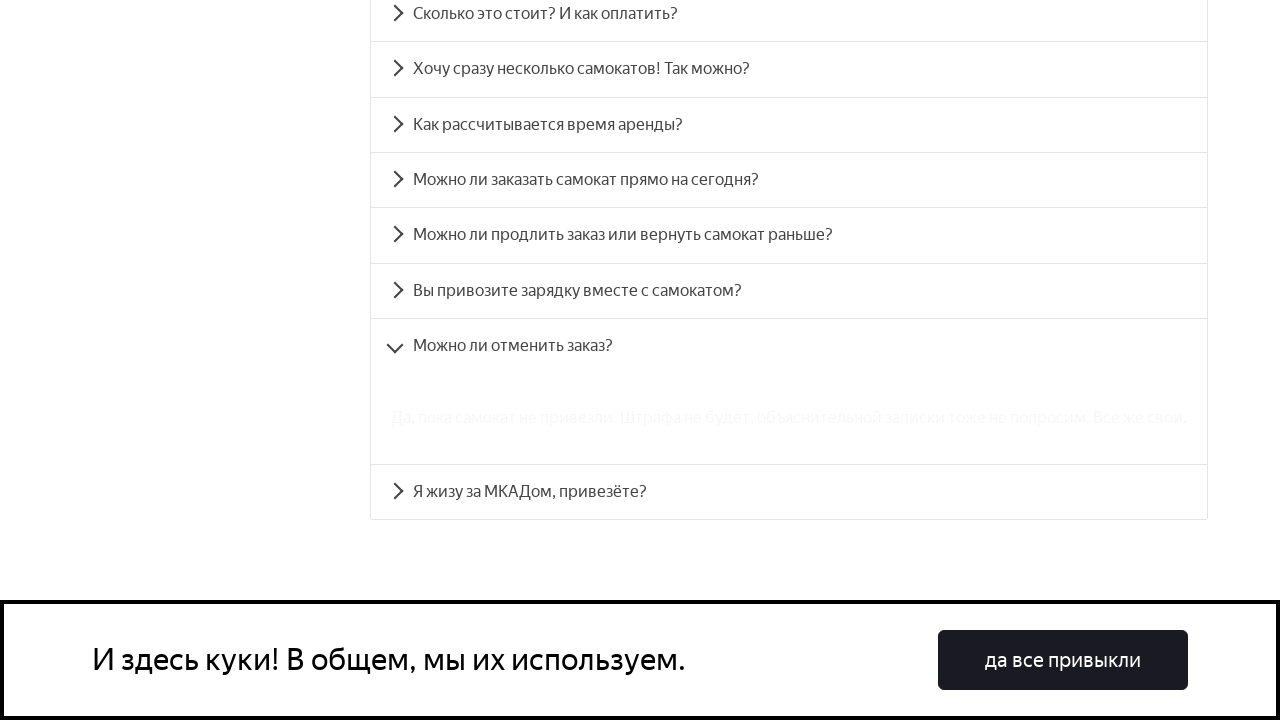

Answer panel for question 7 became visible
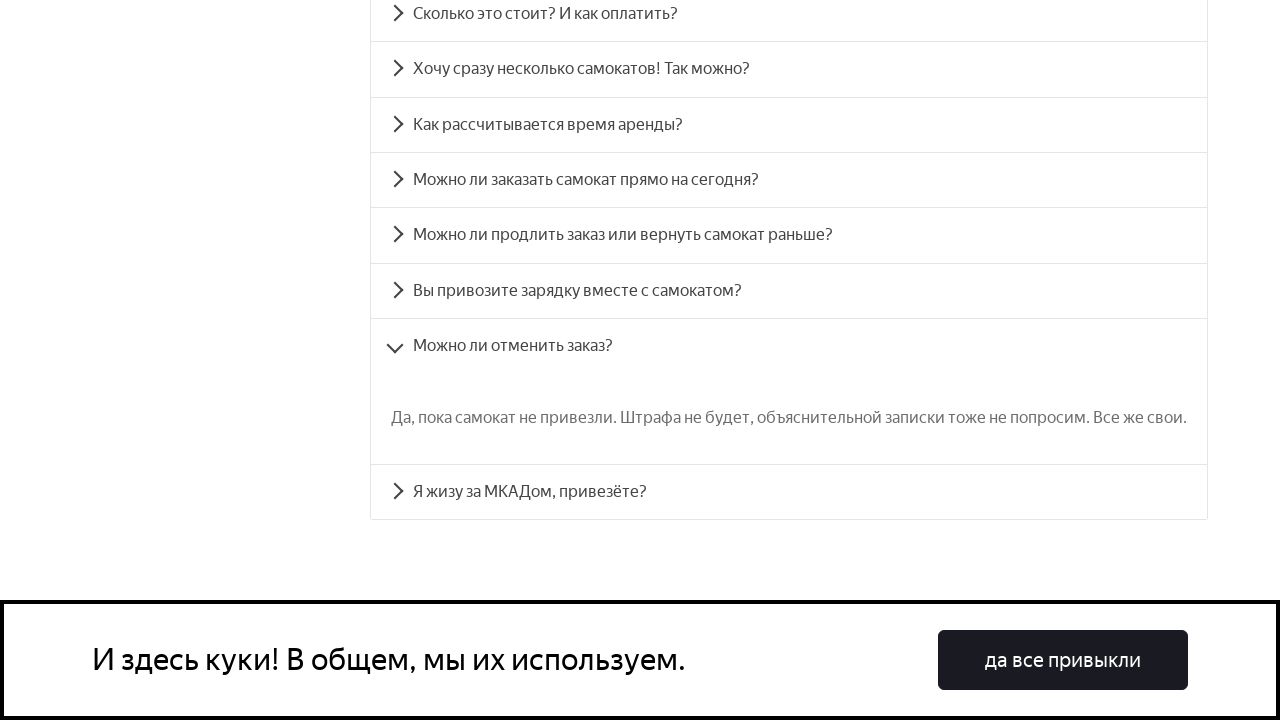

Verified answer text for FAQ question 7 matches expected content
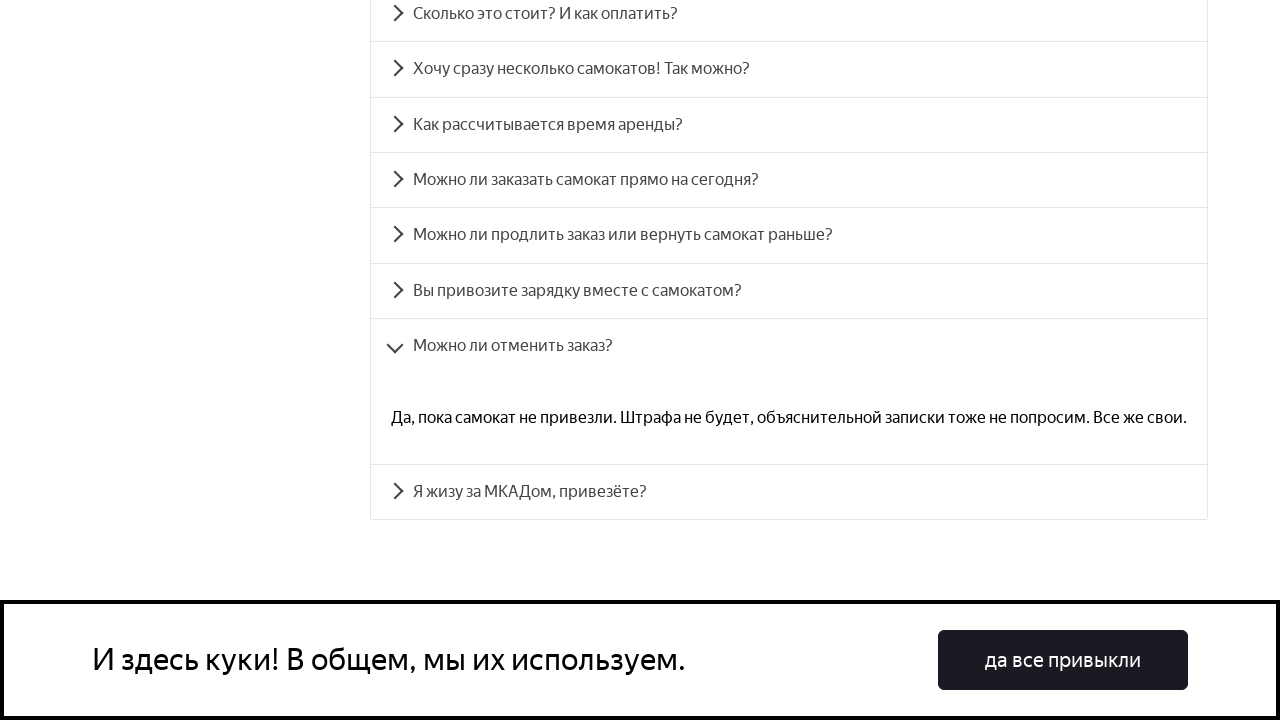

Clicked on FAQ question 8 at (789, 492) on .accordion__item:nth-child(8) .accordion__heading
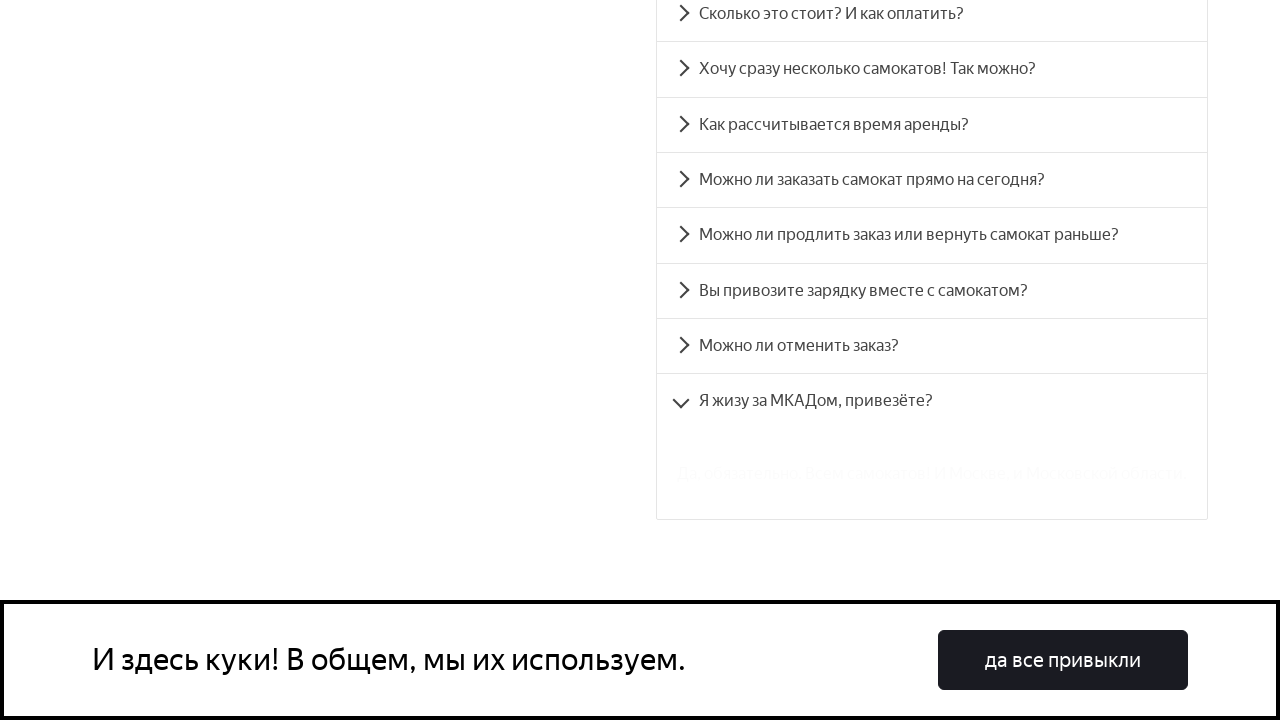

Answer panel for question 8 became visible
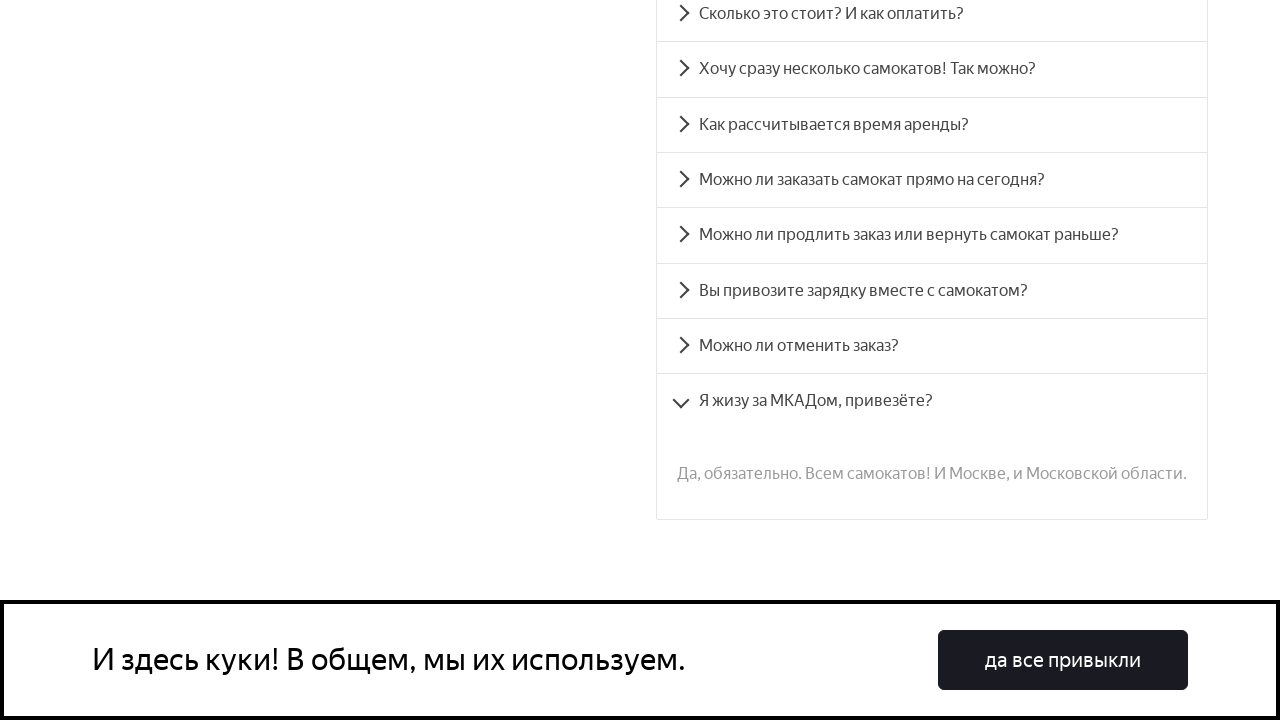

Verified answer text for FAQ question 8 matches expected content
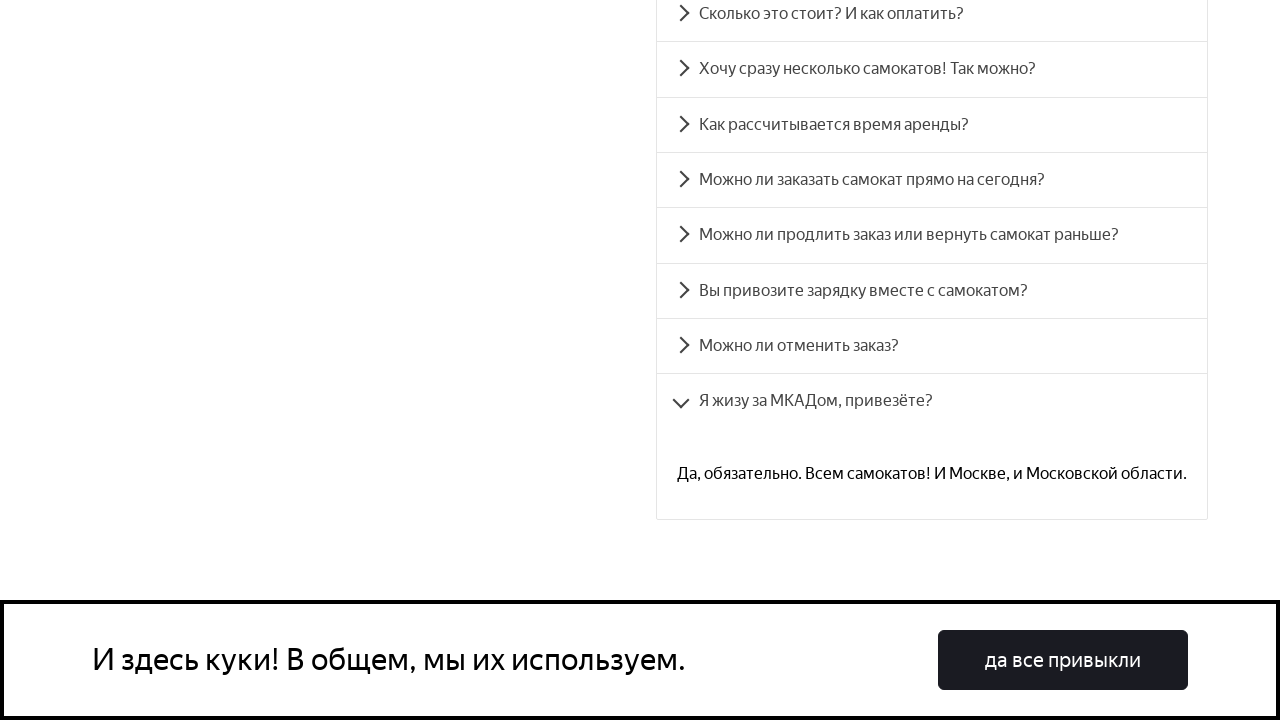

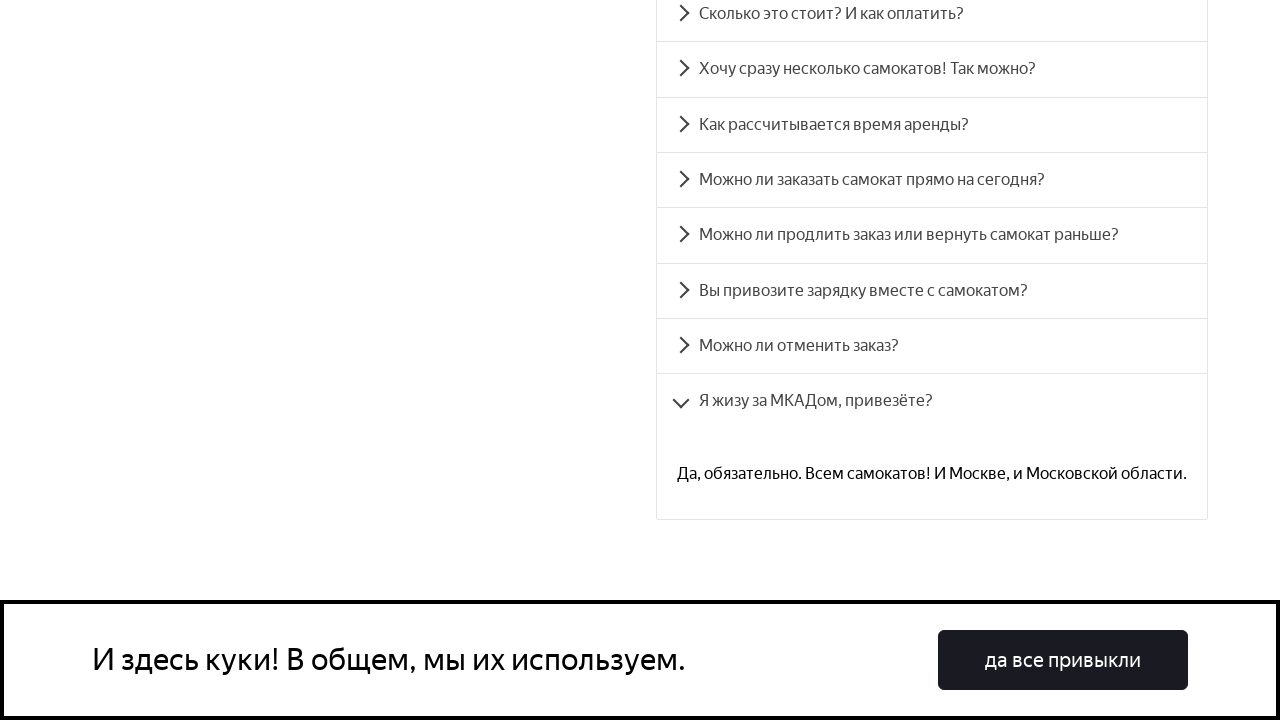